Tests that clicking the Due column header twice sorts the table data in descending order by verifying the dues values are in descending sequence.

Starting URL: http://the-internet.herokuapp.com/tables

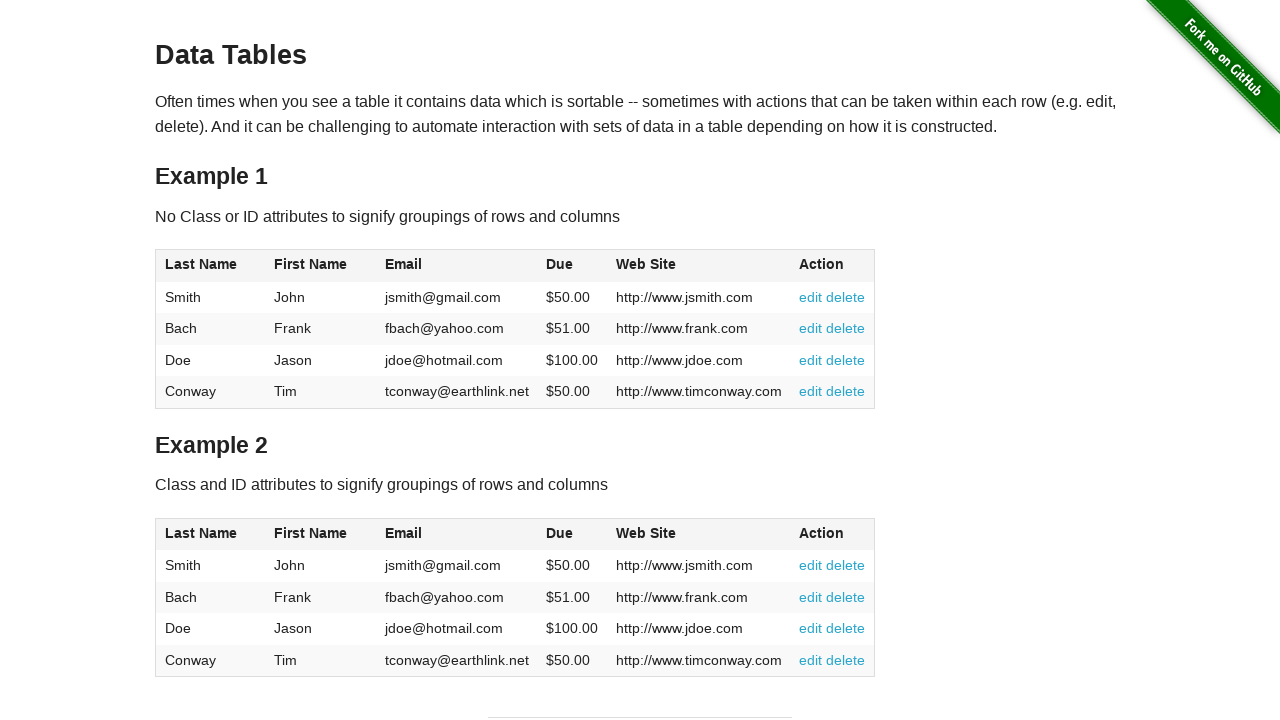

Clicked Due column header (4th column) first time at (572, 266) on #table1 thead tr th:nth-of-type(4)
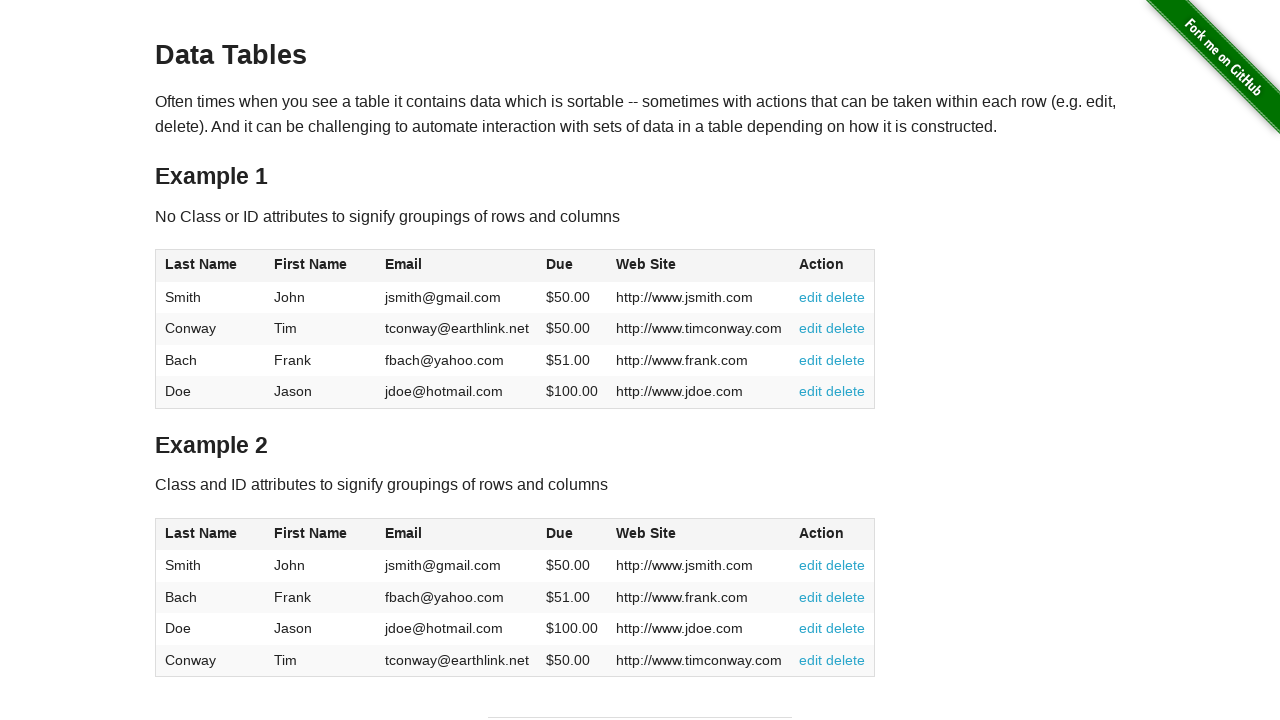

Clicked Due column header (4th column) second time to sort descending at (572, 266) on #table1 thead tr th:nth-of-type(4)
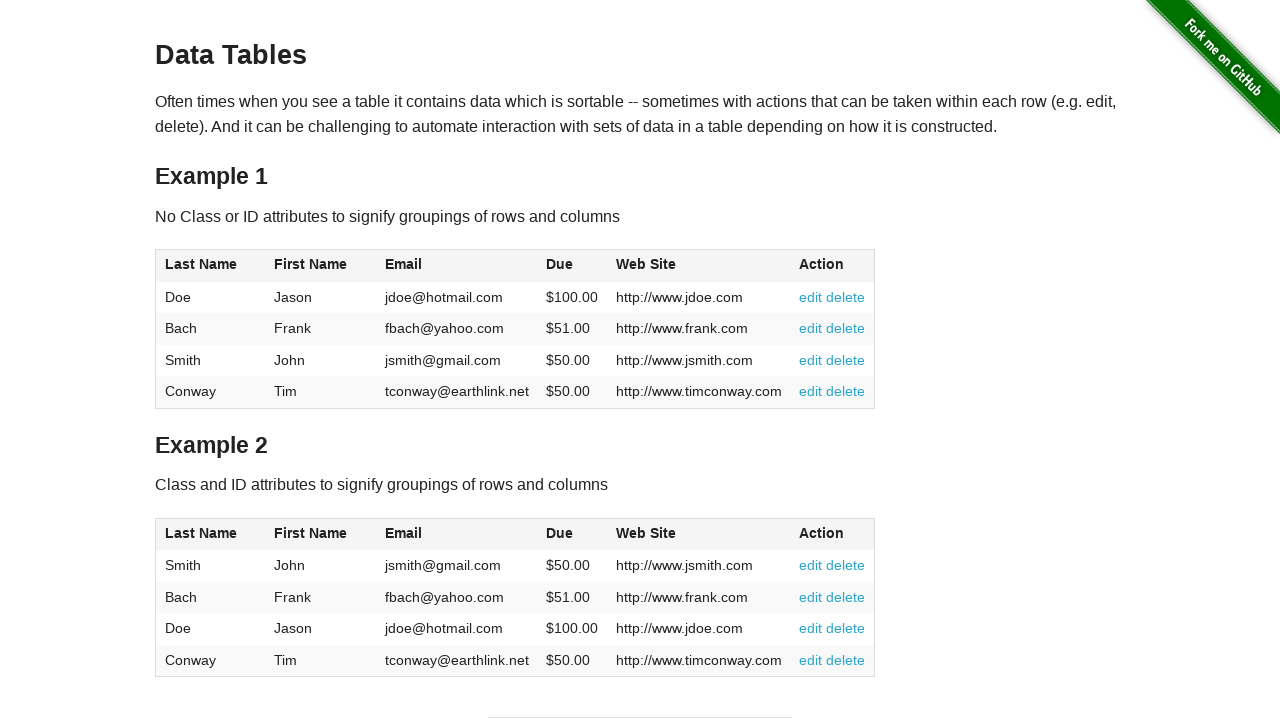

Table body loaded with Due column data visible
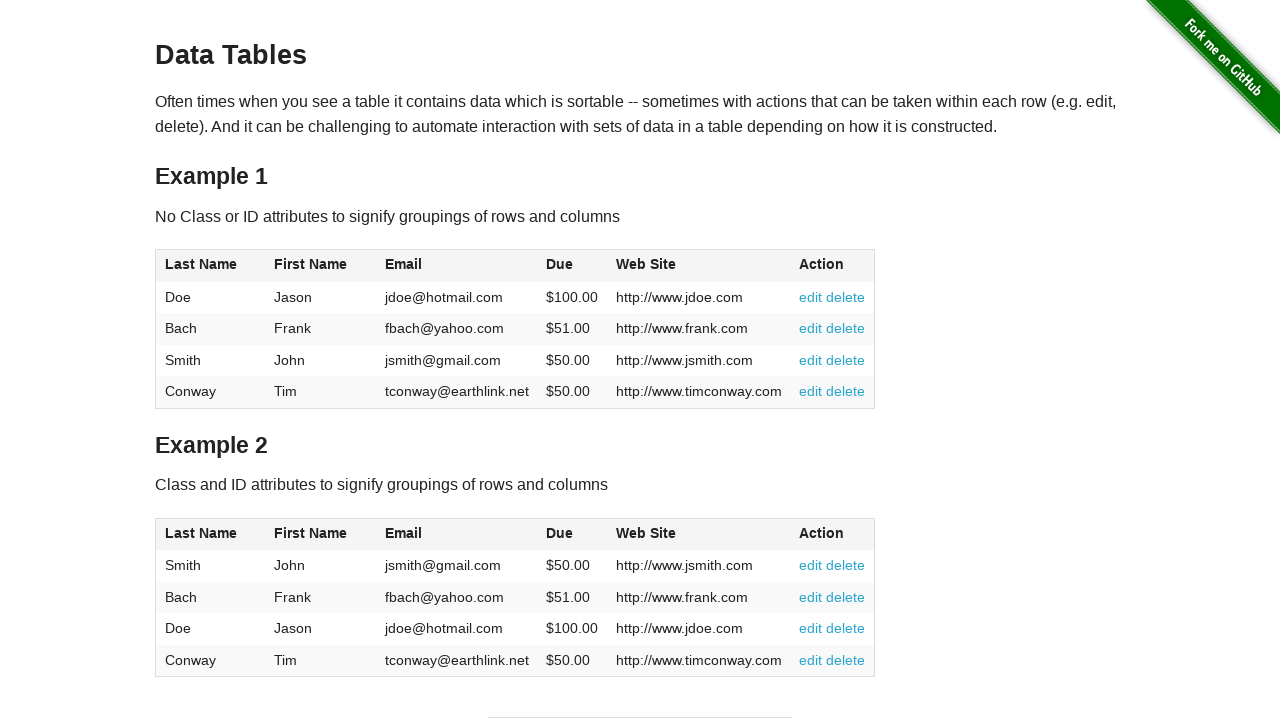

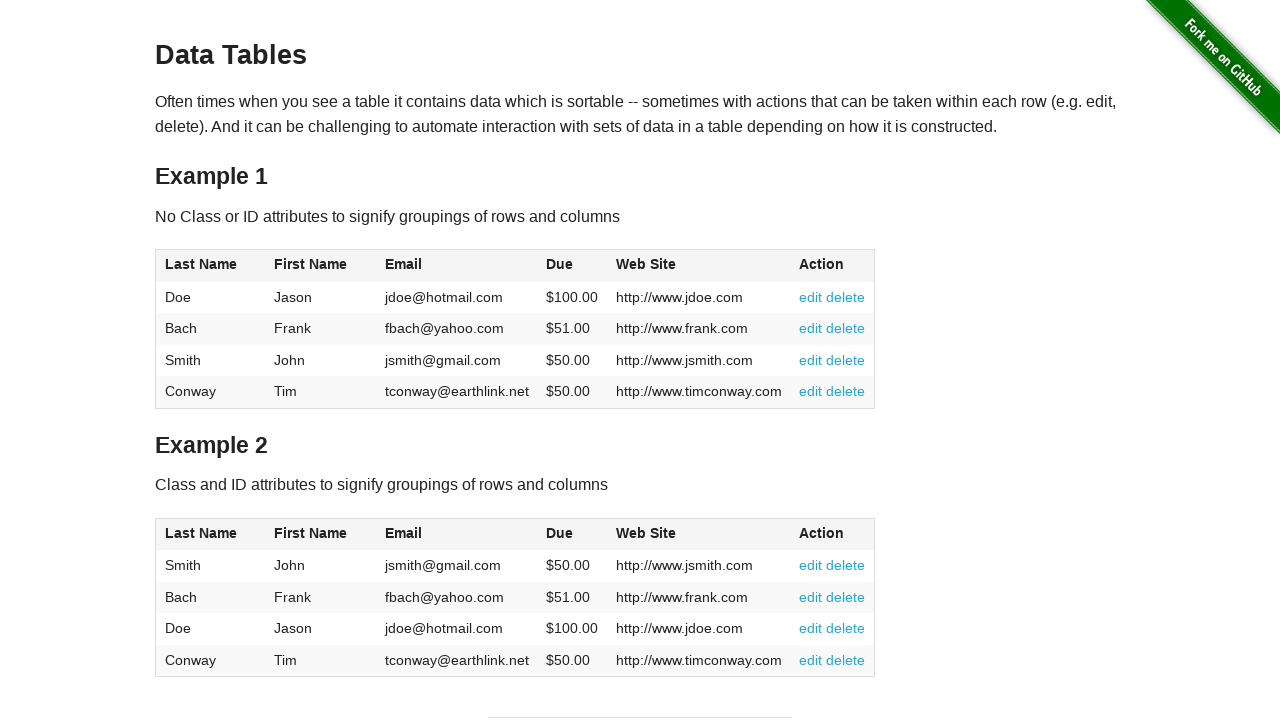